Navigates to Python.org and reads the text content from the top menu items

Starting URL: https://python.org

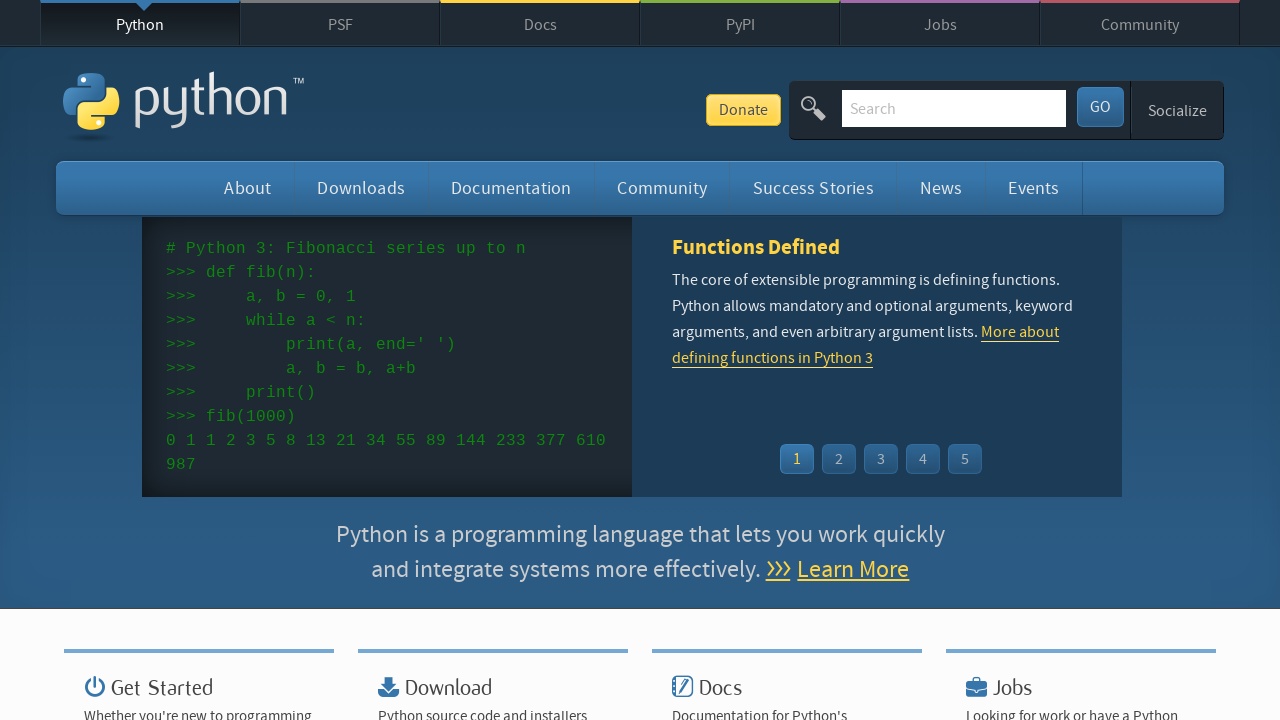

Navigated to https://python.org
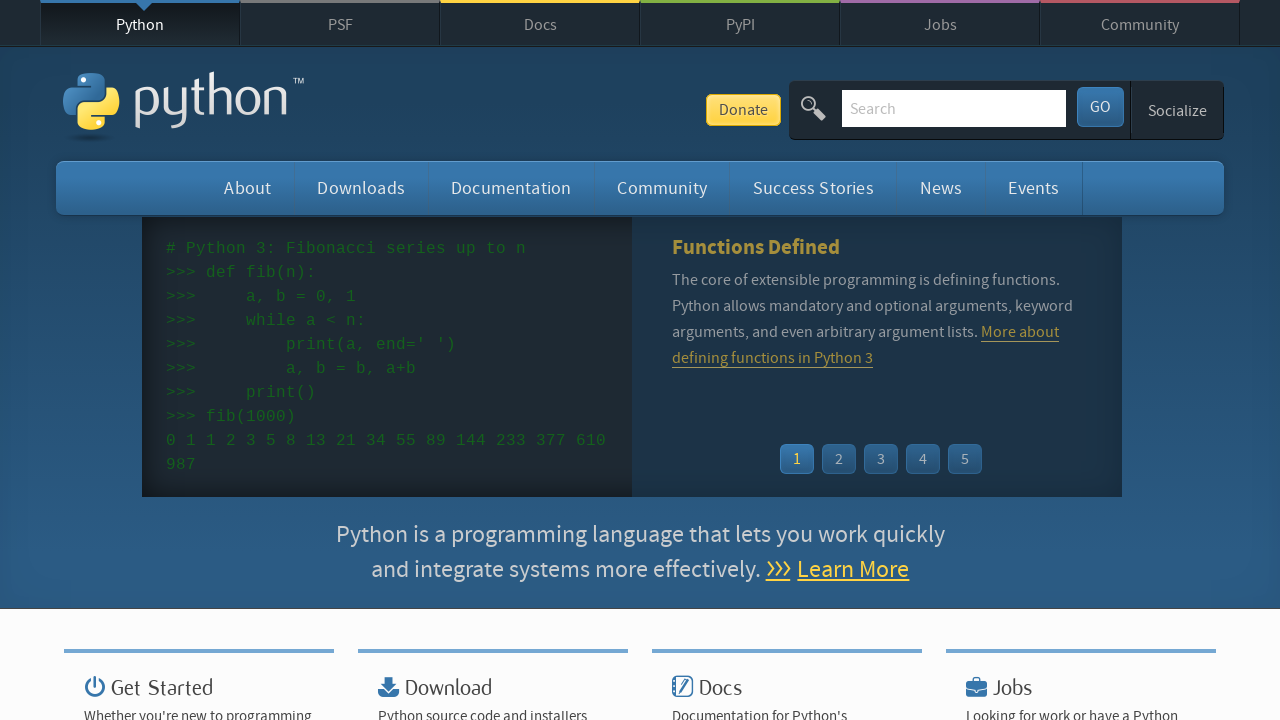

Located all top menu items
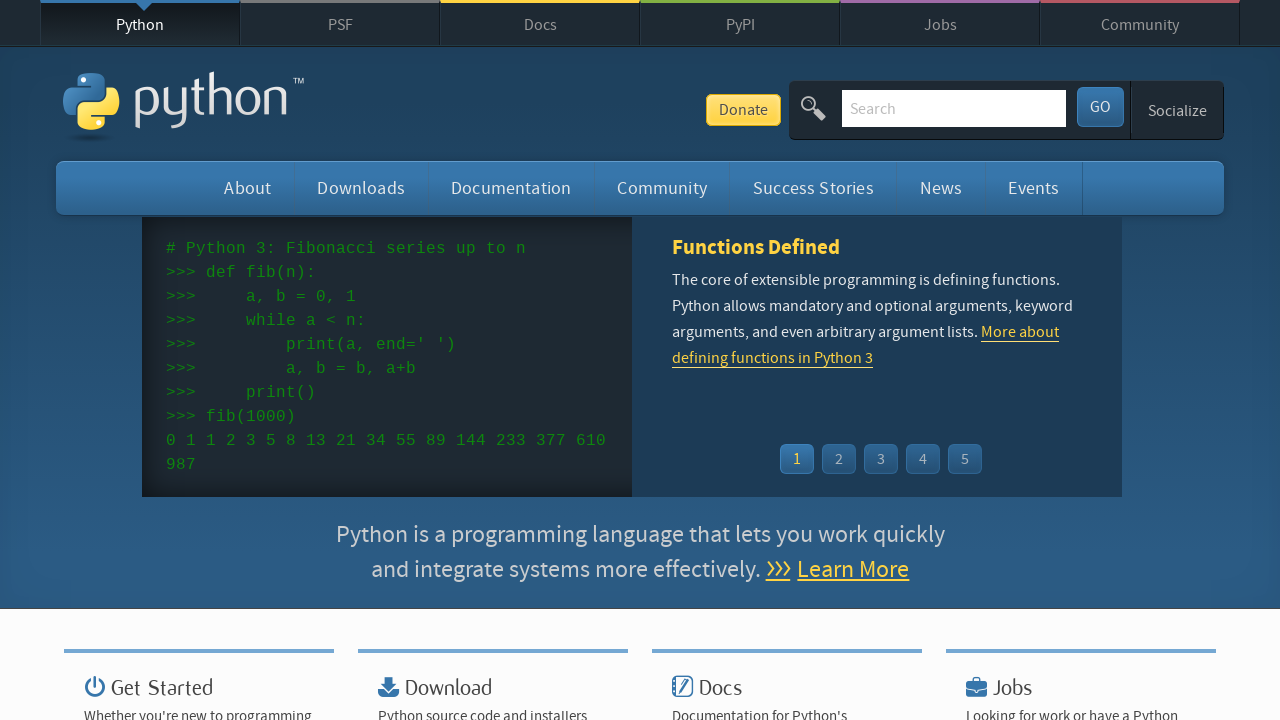

Read menu item text: '
        Python
    '
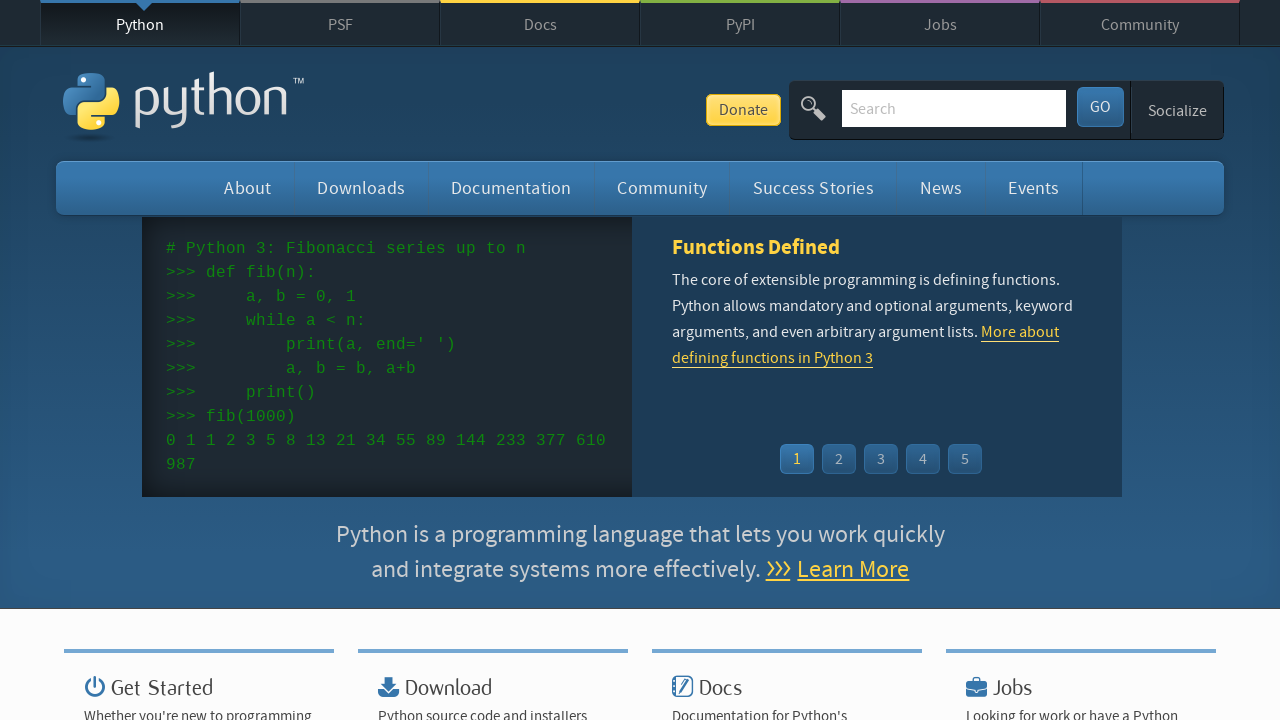

Waited 2 seconds
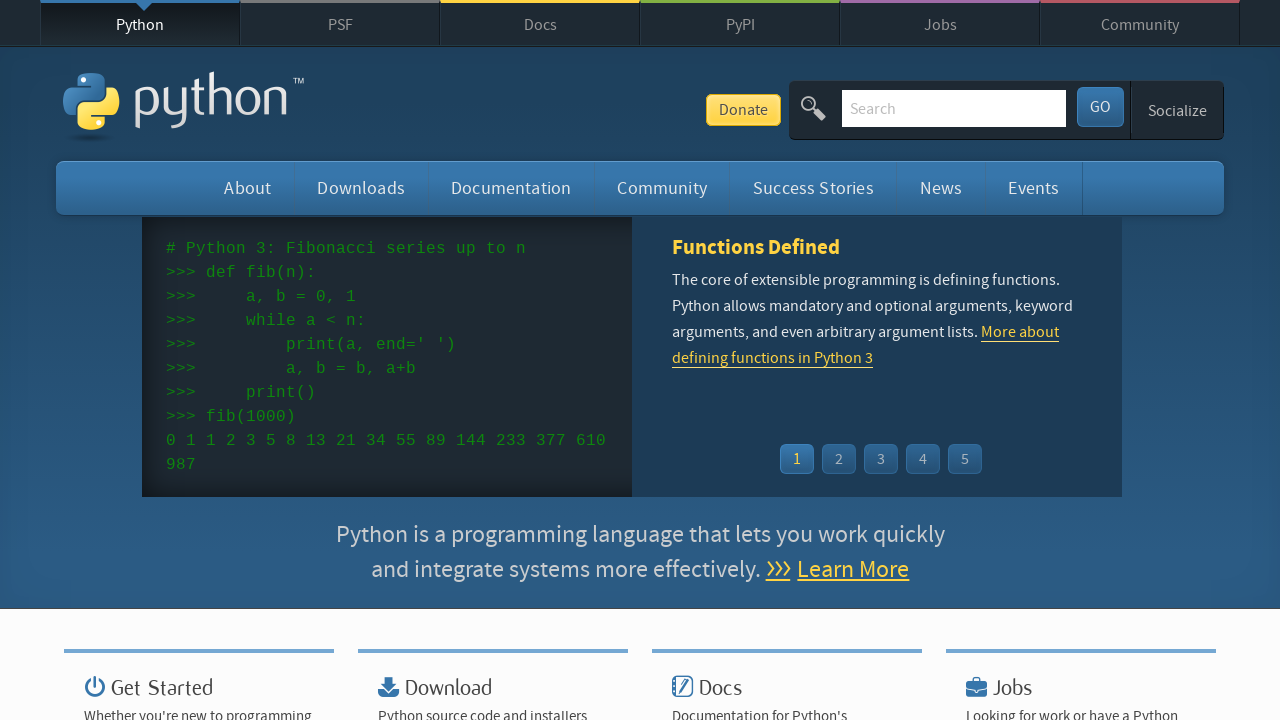

Read menu item text: '
        PSF
    '
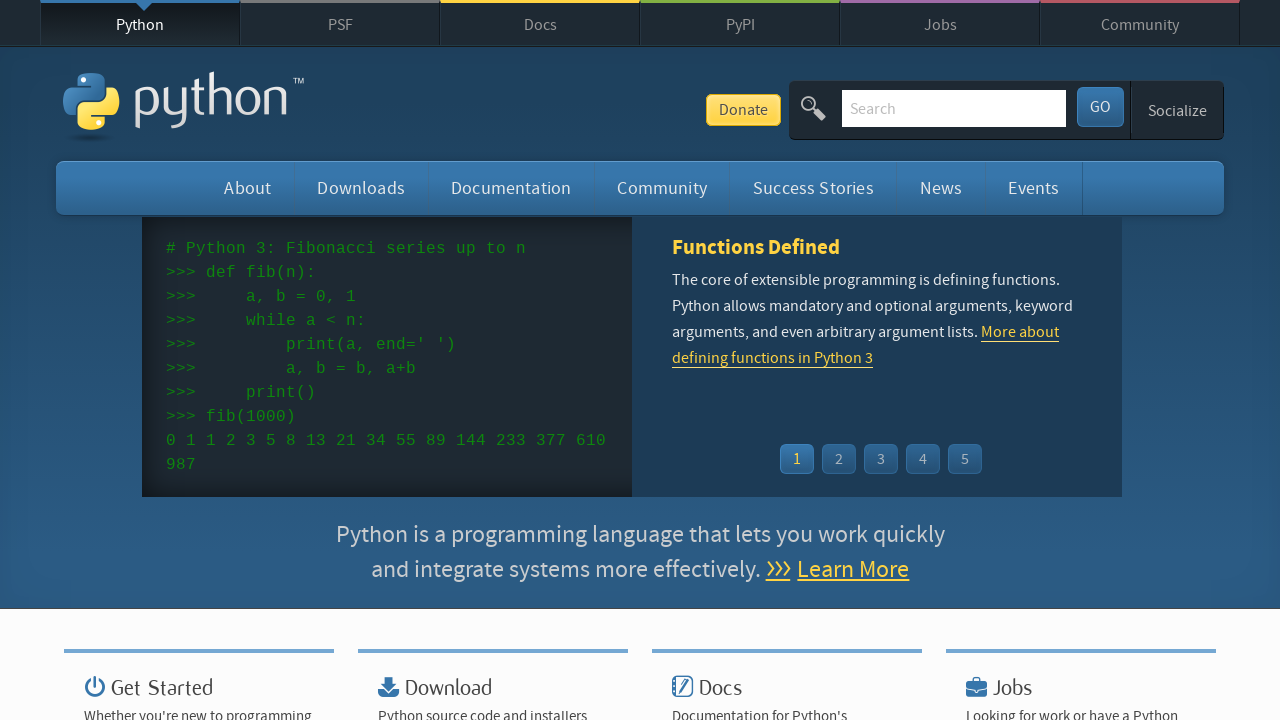

Waited 2 seconds
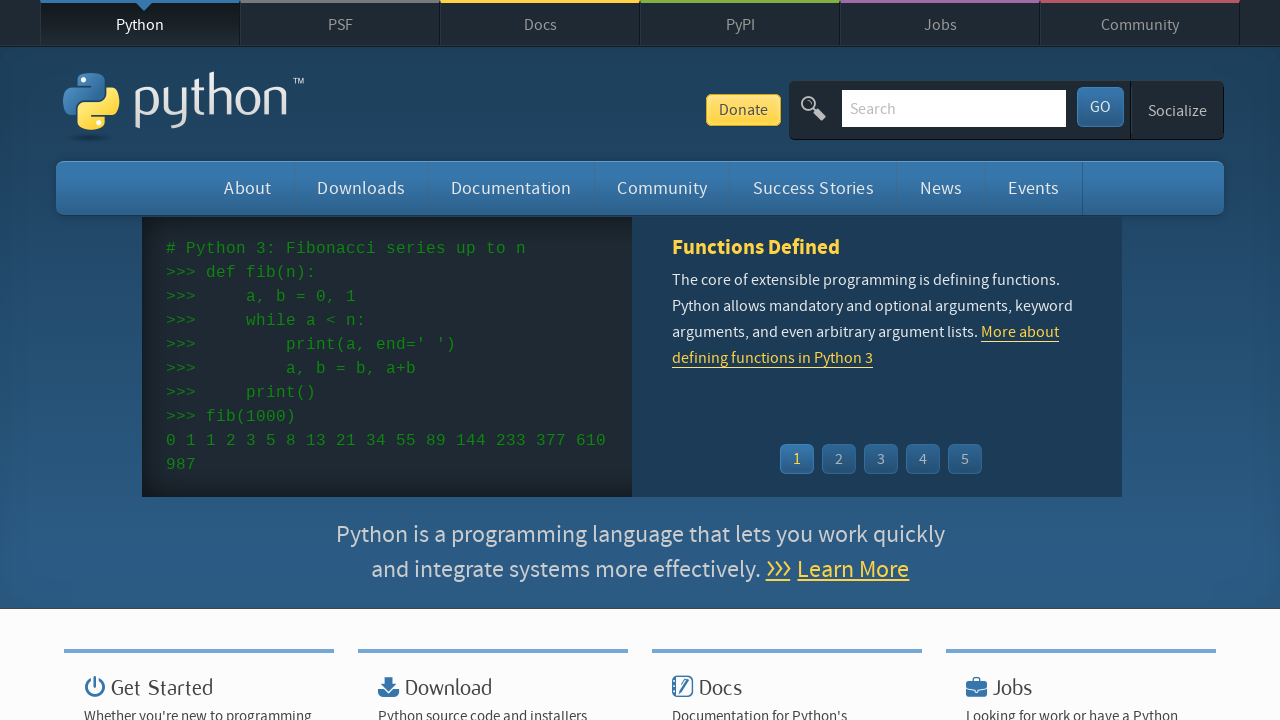

Read menu item text: '
        Docs
    '
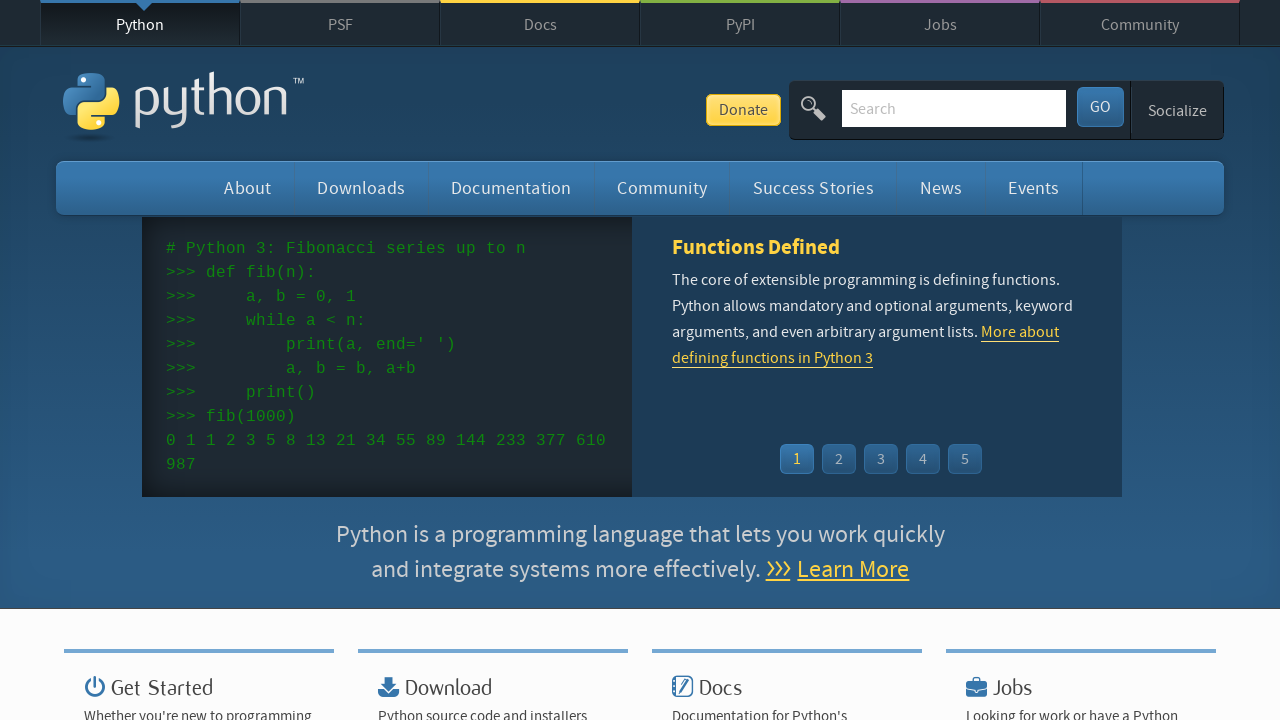

Waited 2 seconds
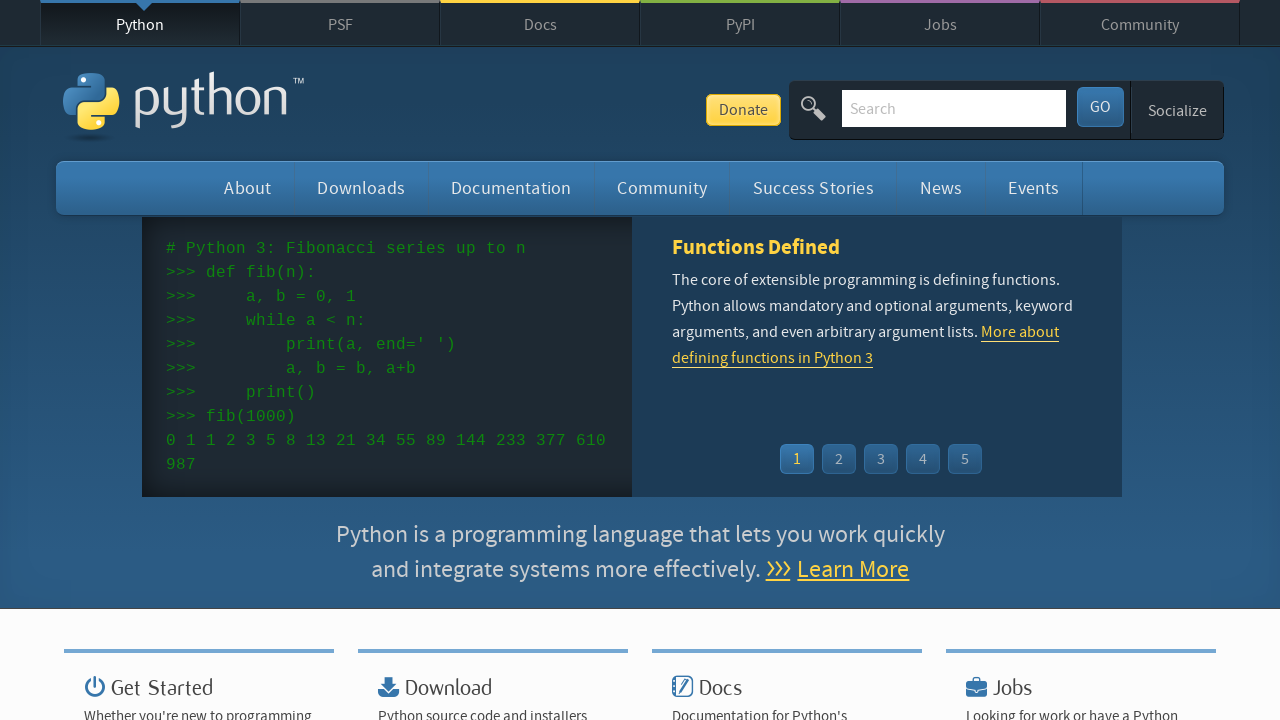

Read menu item text: '
        PyPI
    '
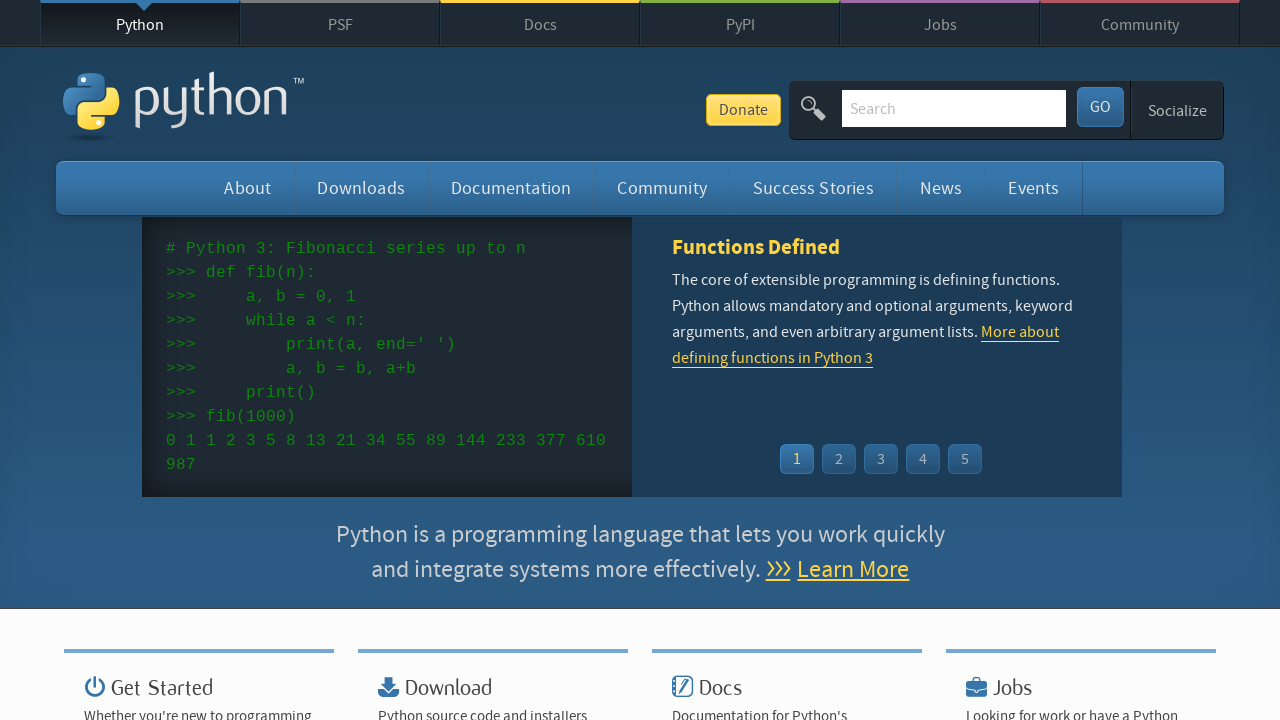

Waited 2 seconds
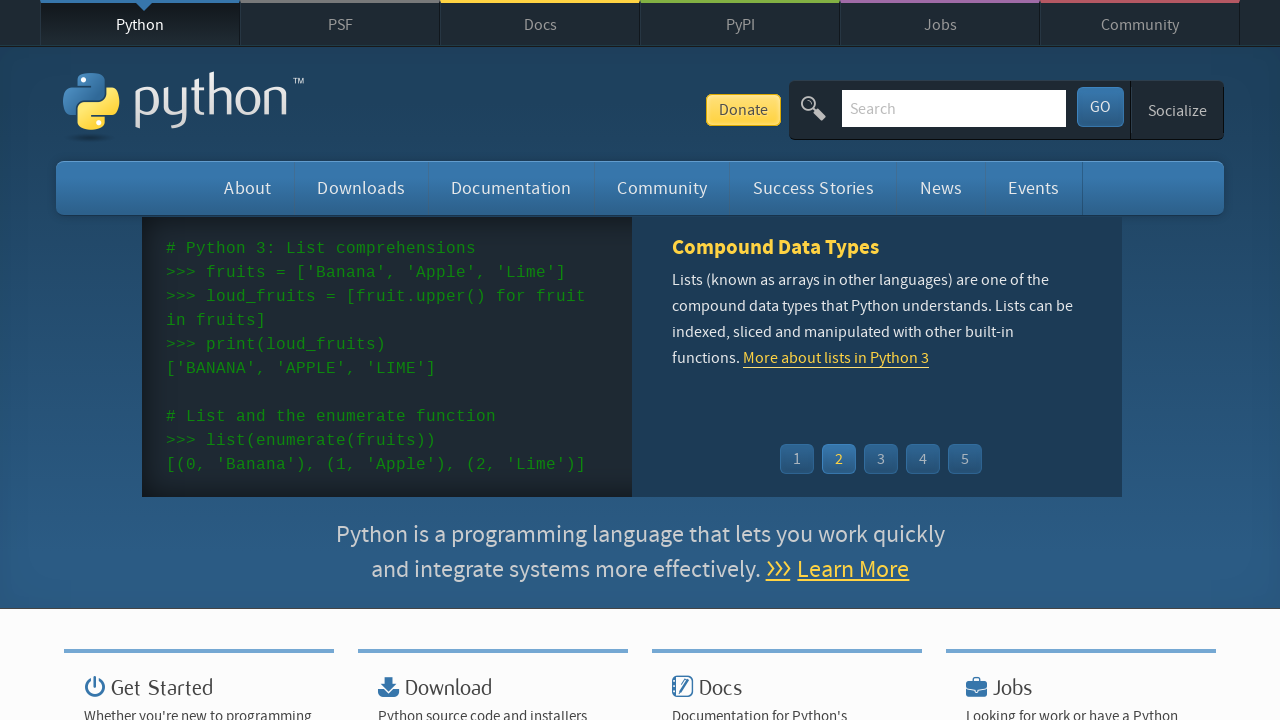

Read menu item text: '
        Jobs
    '
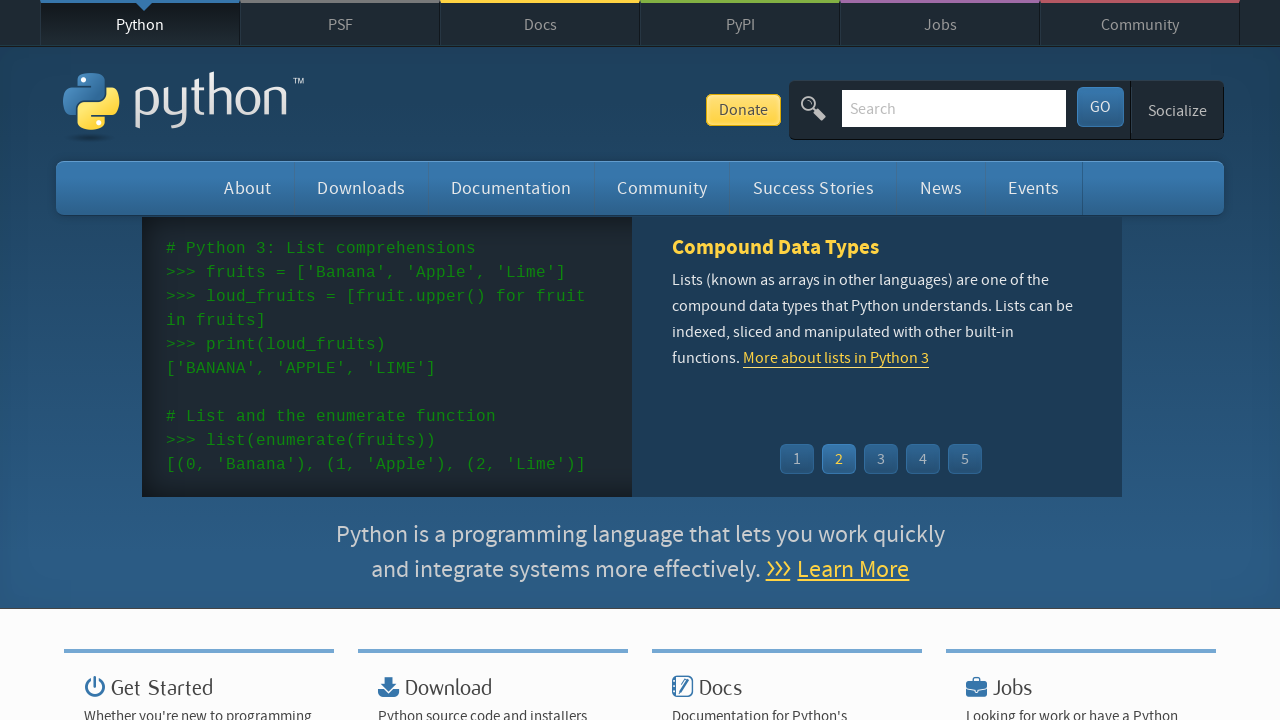

Waited 2 seconds
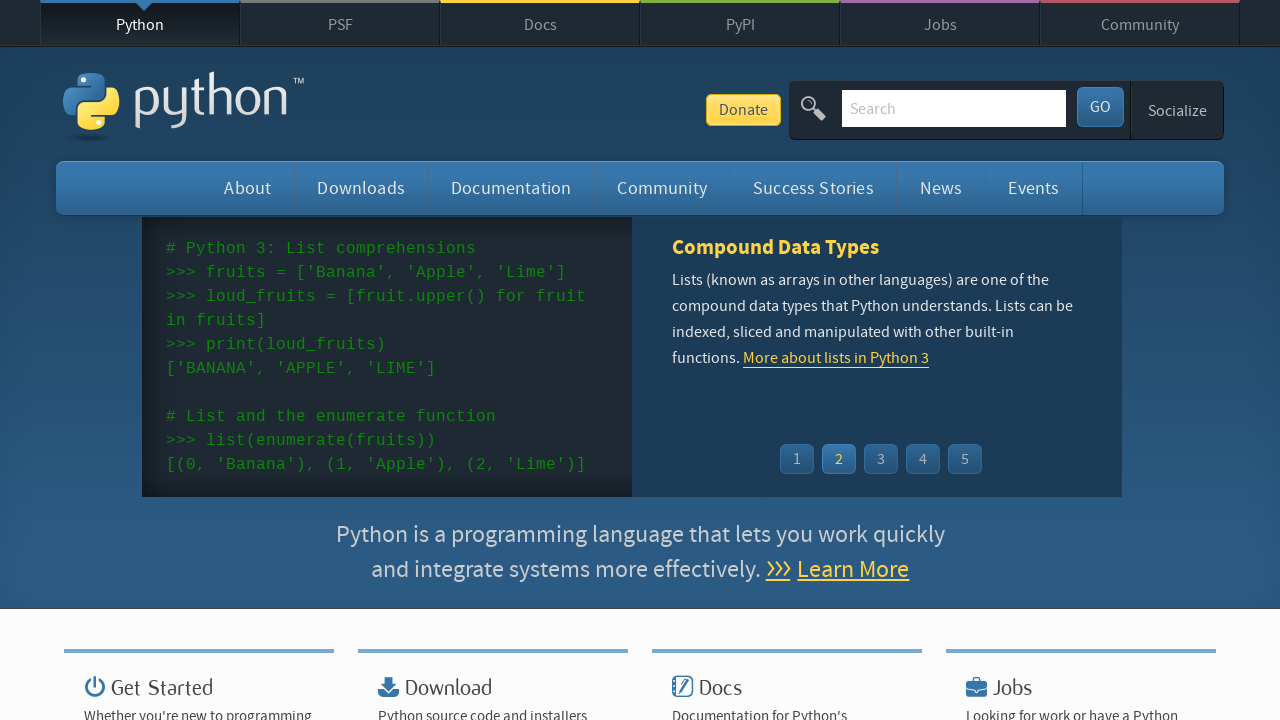

Read menu item text: '
        Community
    '
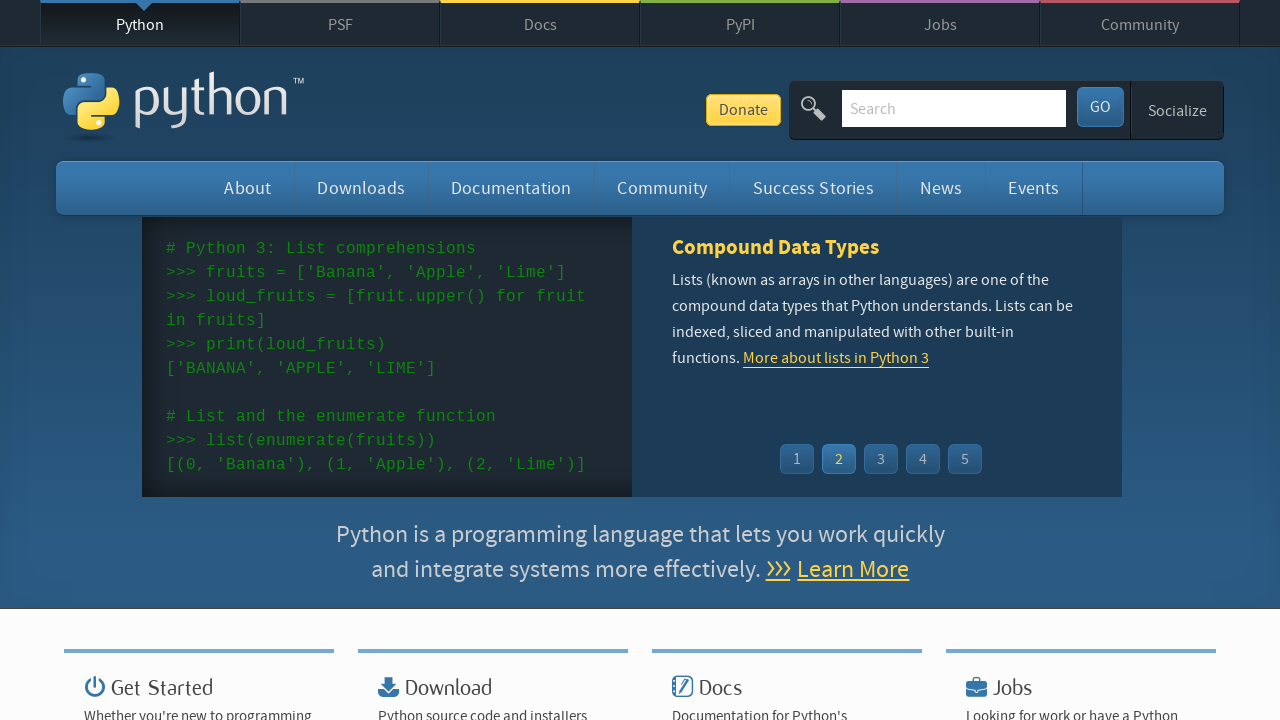

Waited 2 seconds
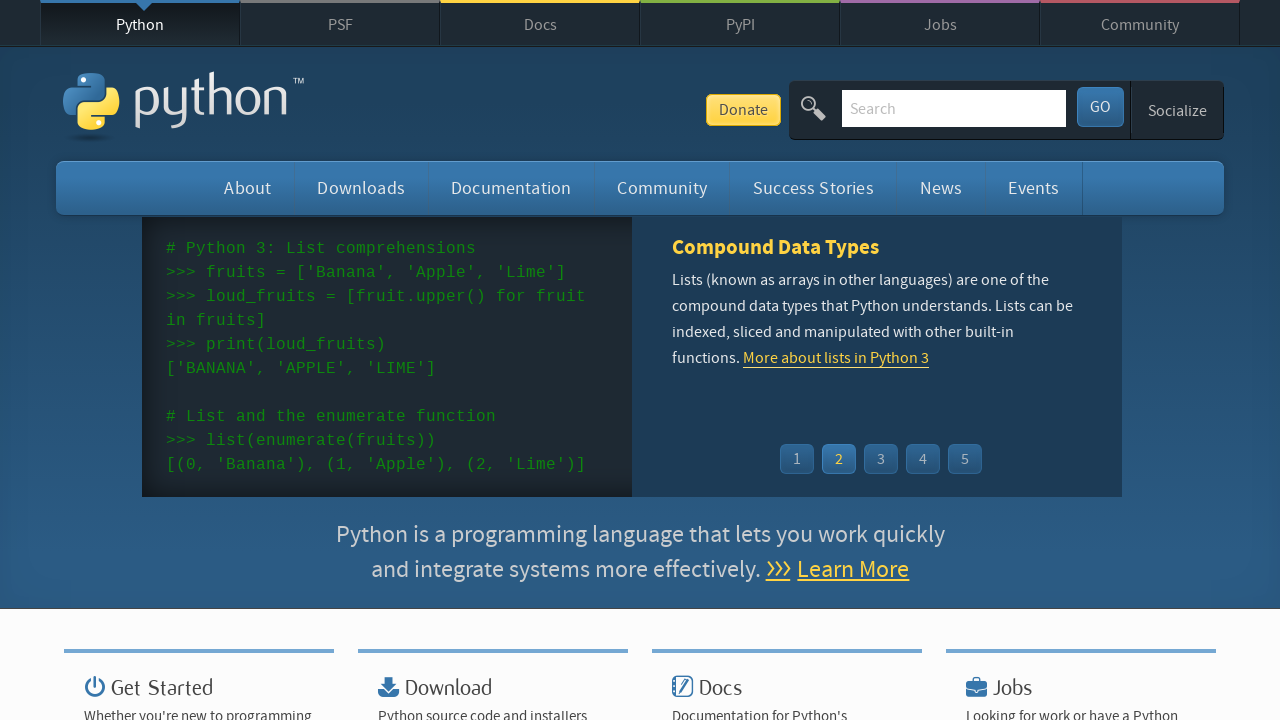

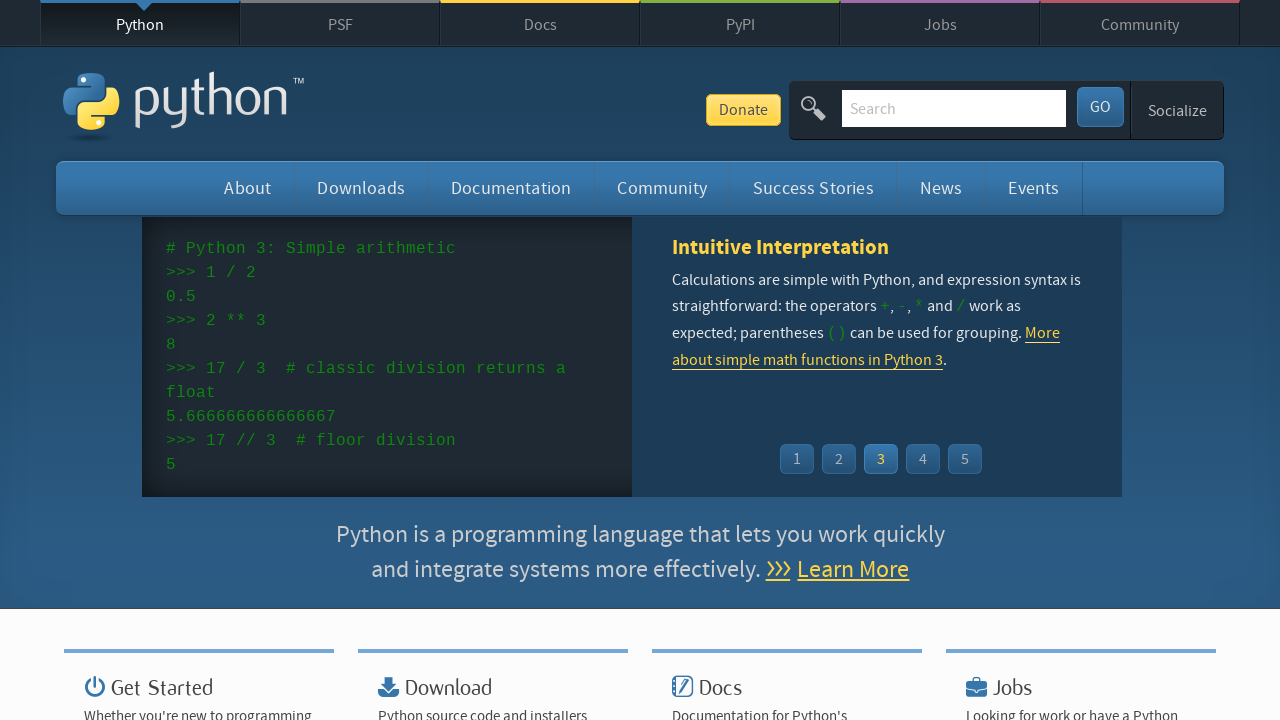